Tests dynamic element interaction by clicking a reveal button and then typing into a dynamically revealed input field

Starting URL: https://www.selenium.dev/selenium/web/dynamic.html

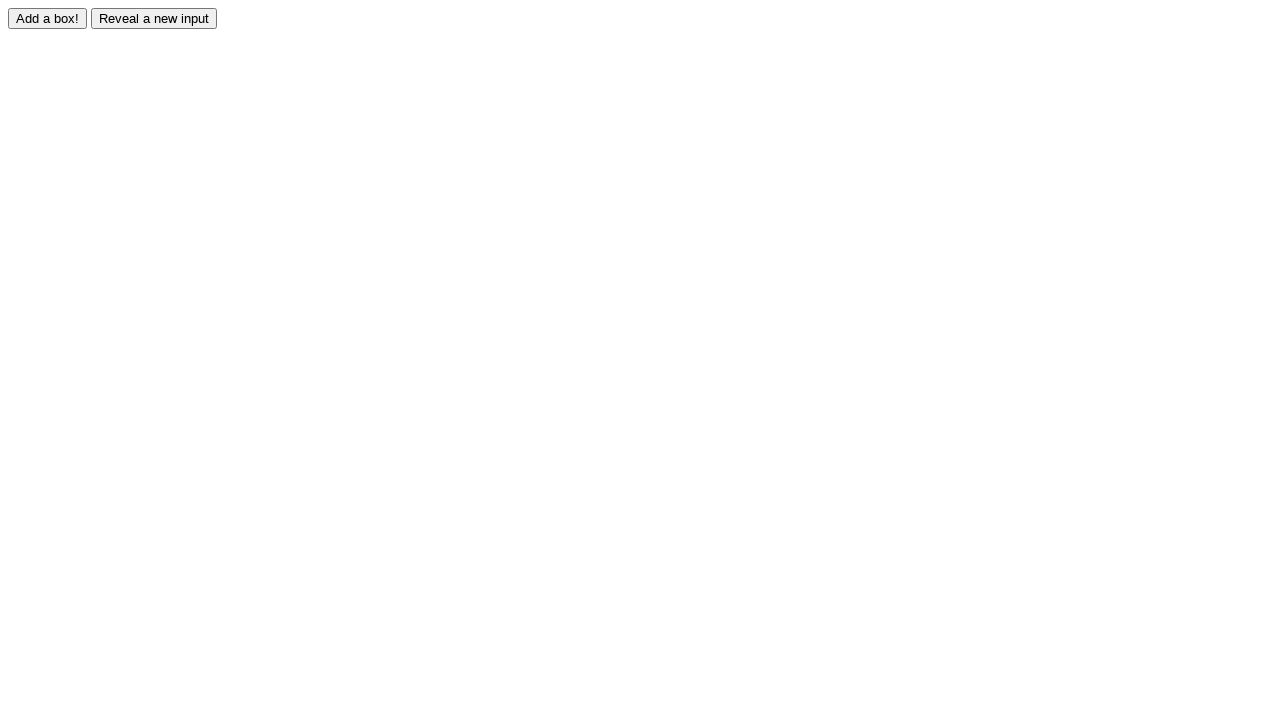

Navigated to dynamic element test page
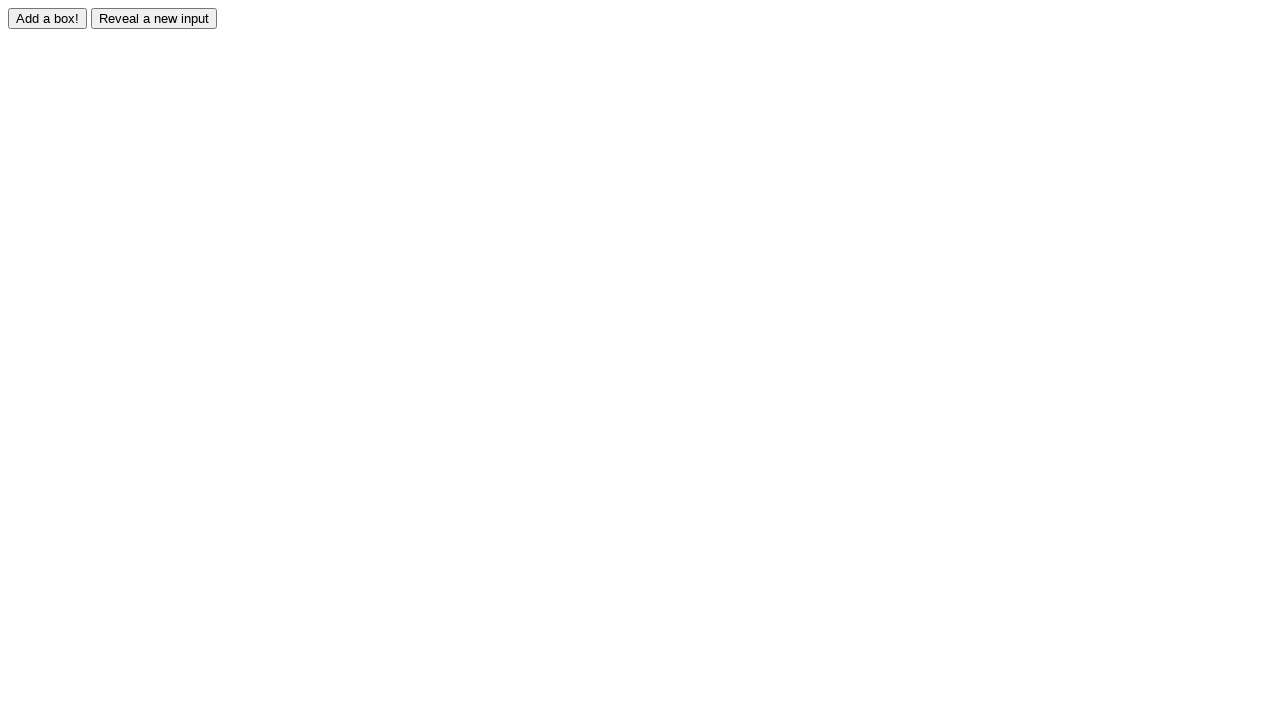

Clicked reveal button to show hidden input field at (154, 18) on #reveal
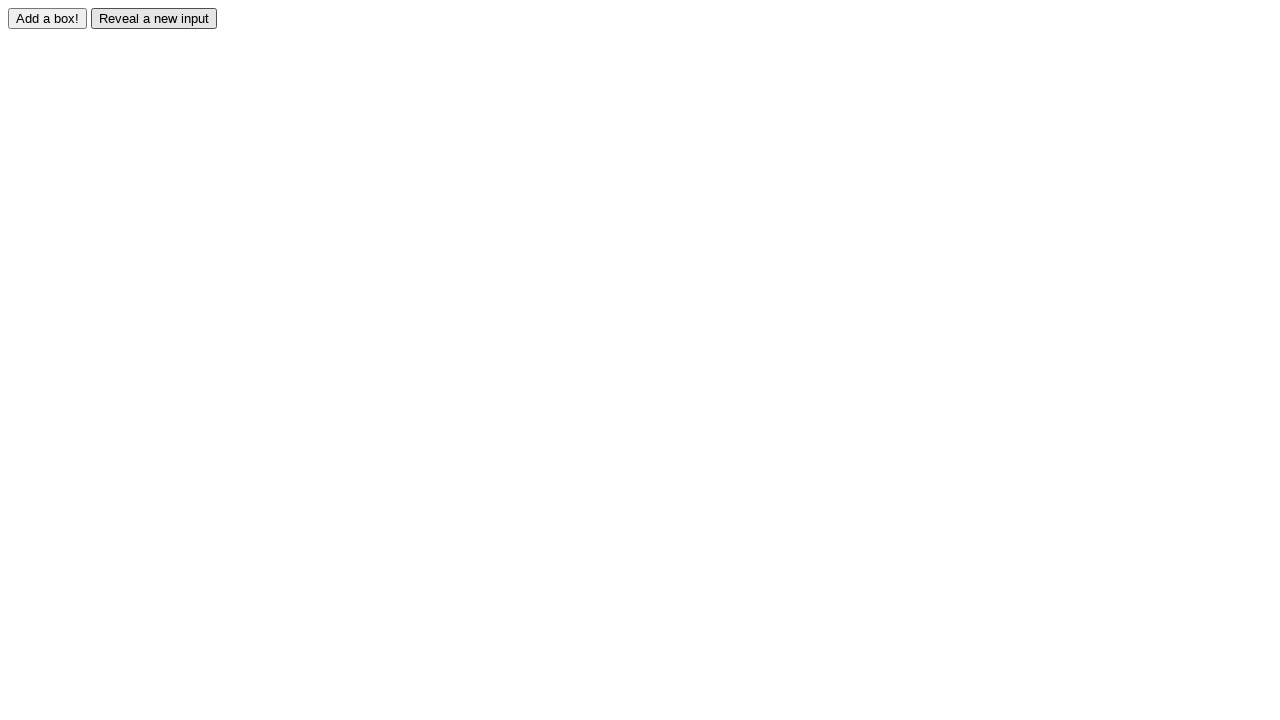

Typed 'I see you' into dynamically revealed input field on #revealed
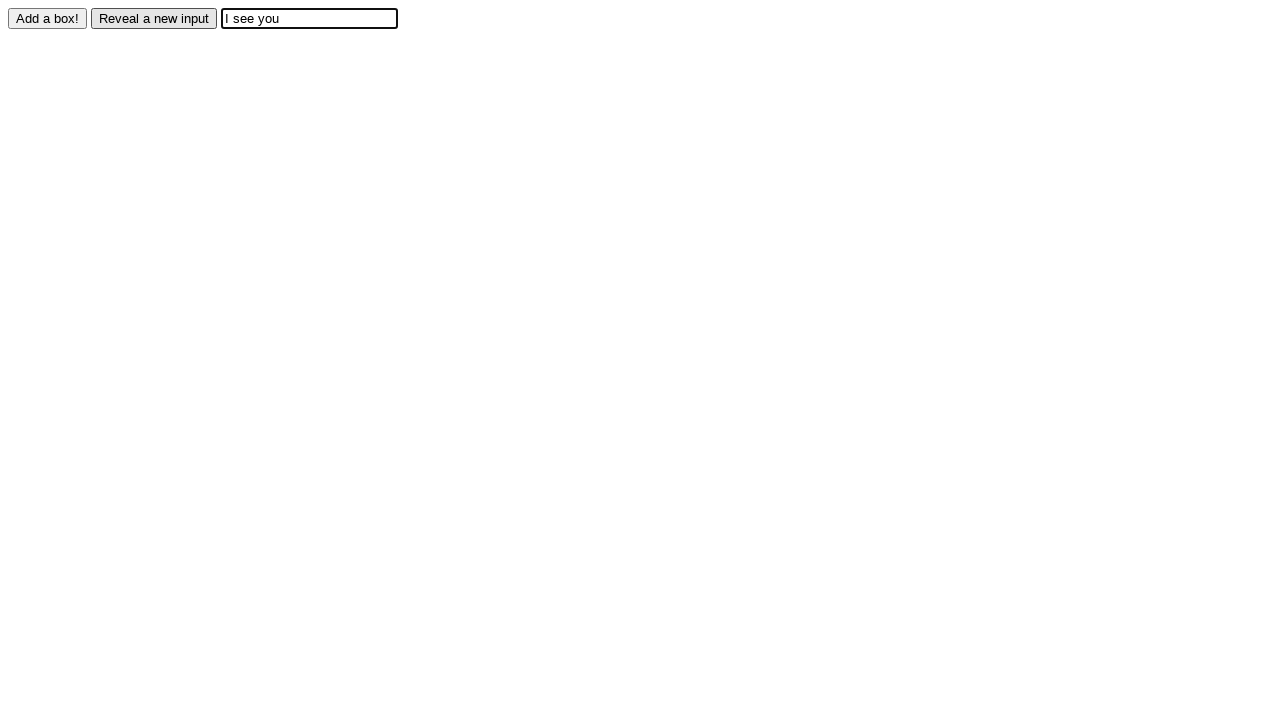

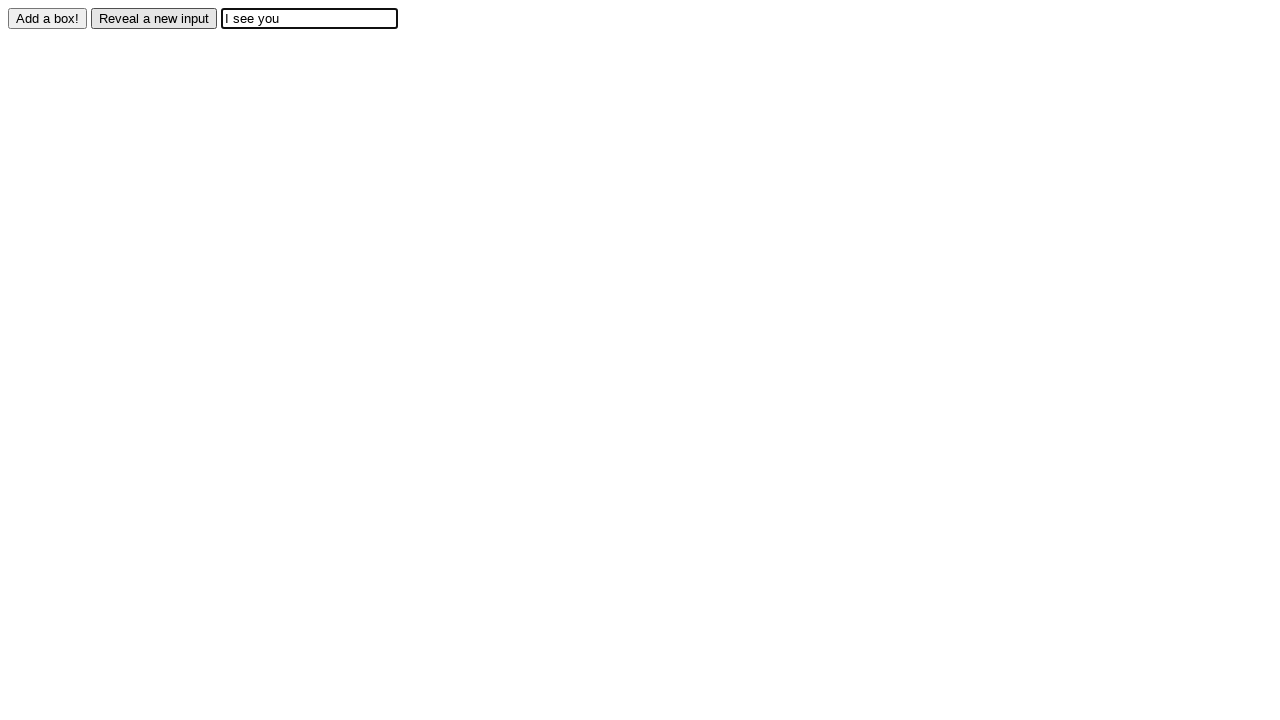